Navigates to Shadi.com, clicks the Join Now link to access the registration form, and fills in the first name field

Starting URL: https://www.shadi.com

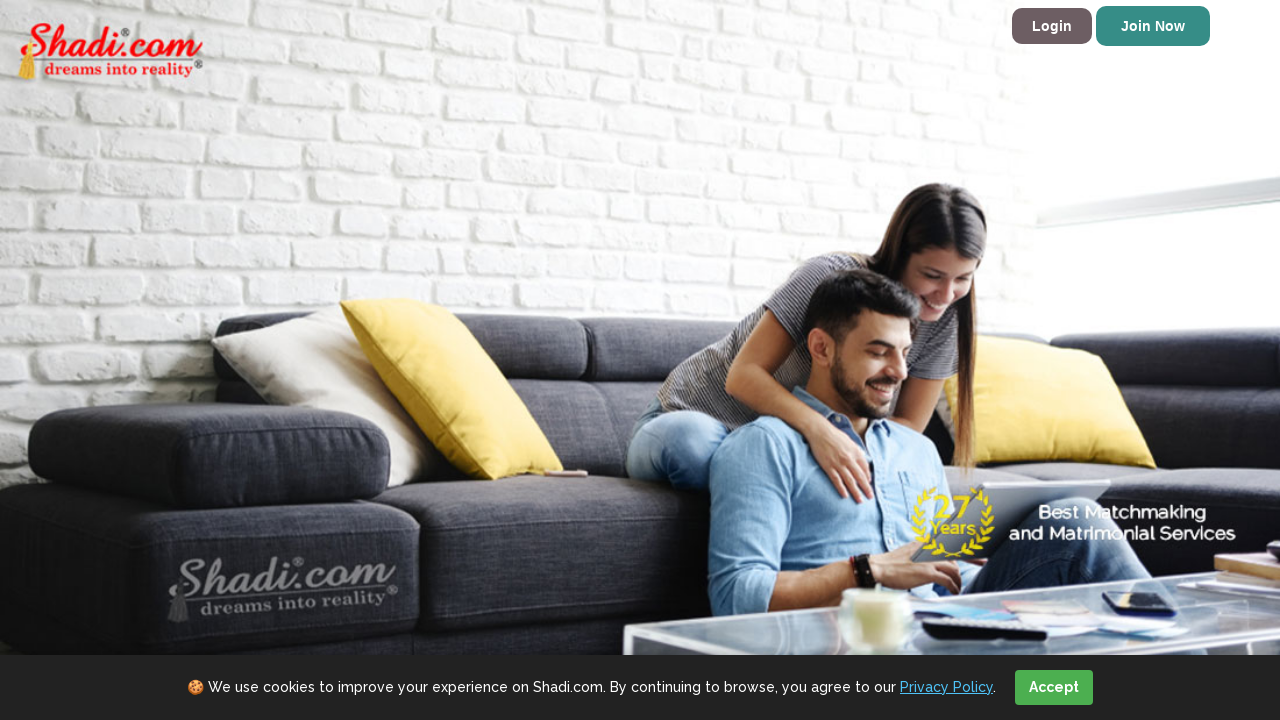

Navigated to https://www.shadi.com
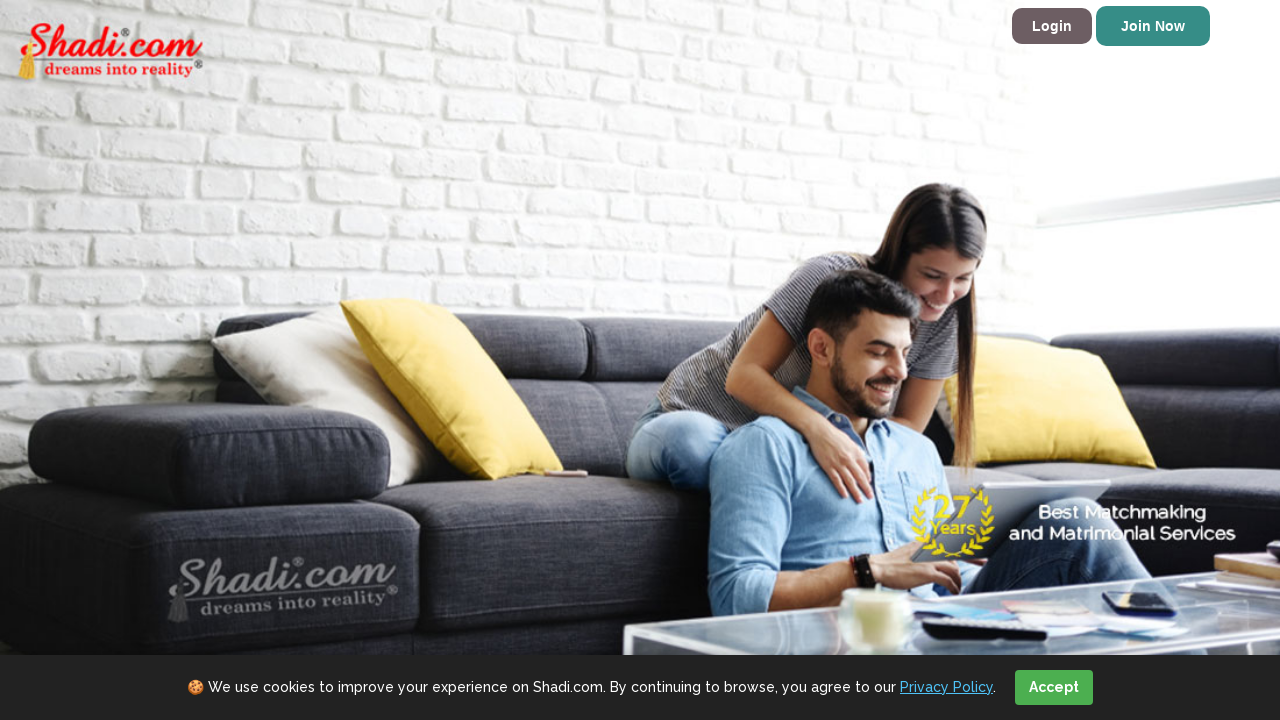

Clicked Join Now link to access registration form at (1153, 26) on a:text('Join Now')
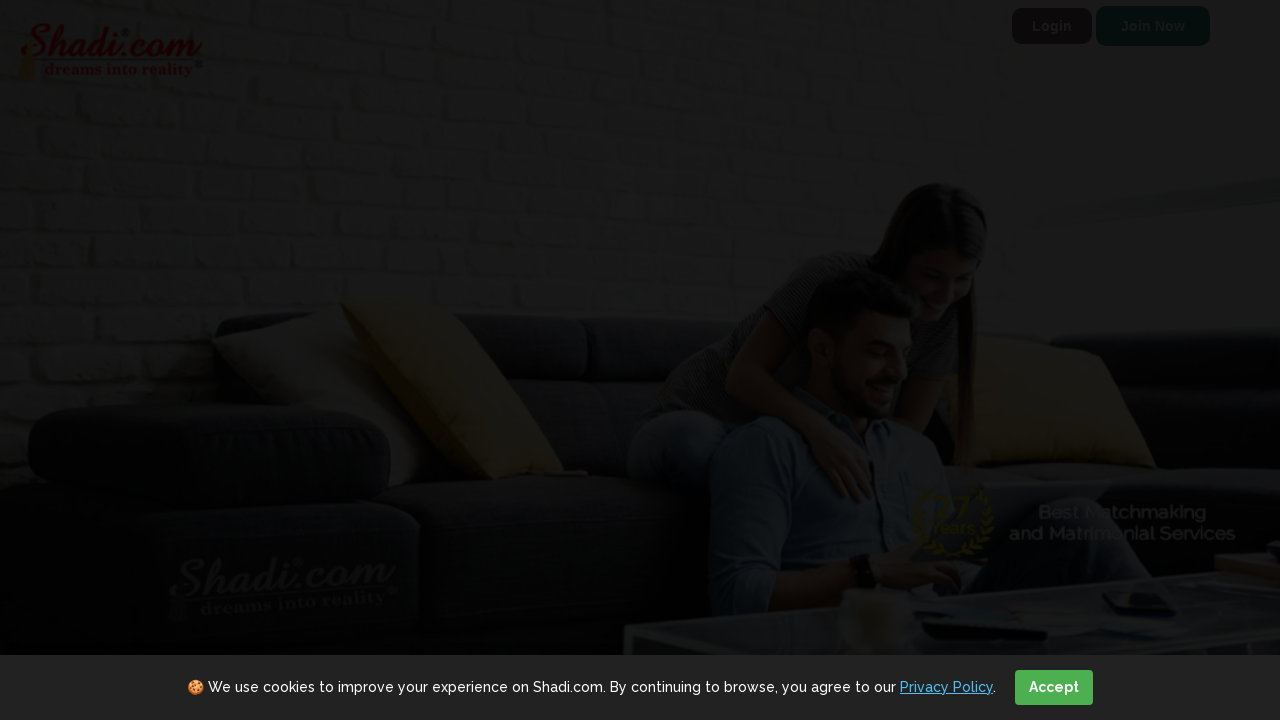

Registration form loaded and first name field is visible
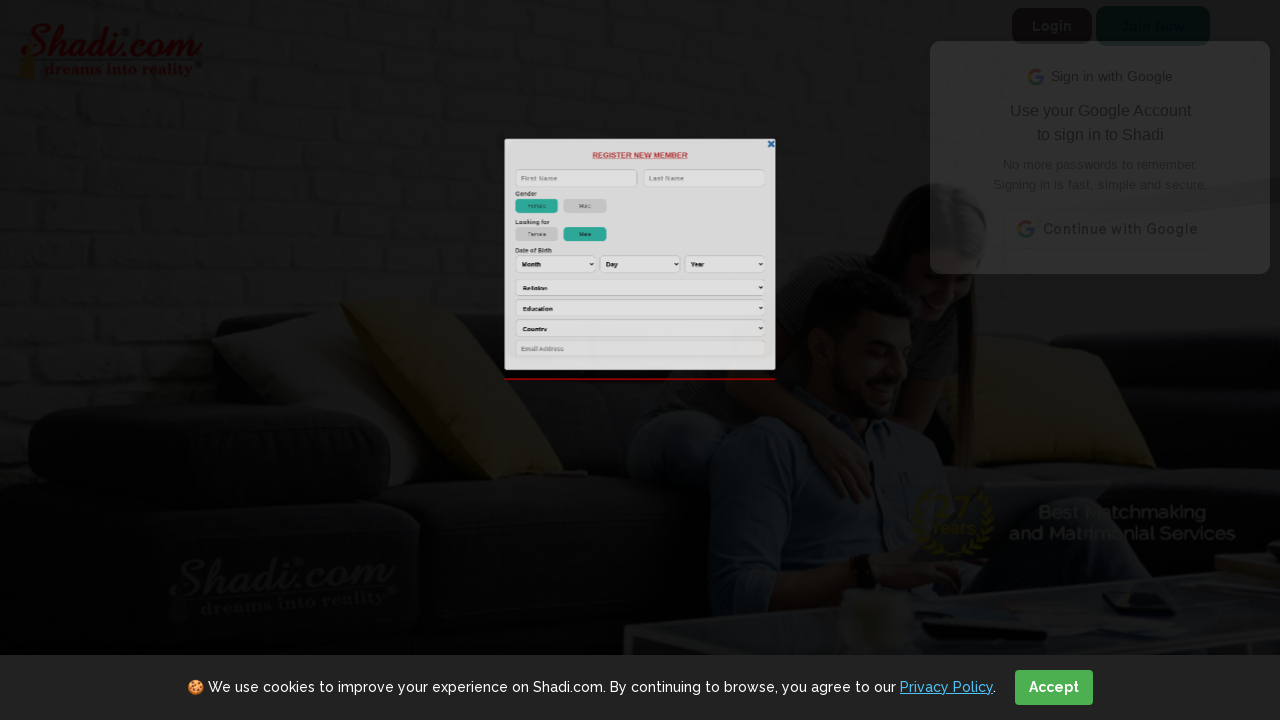

Filled first name field with 'Rajesh' on #first_name
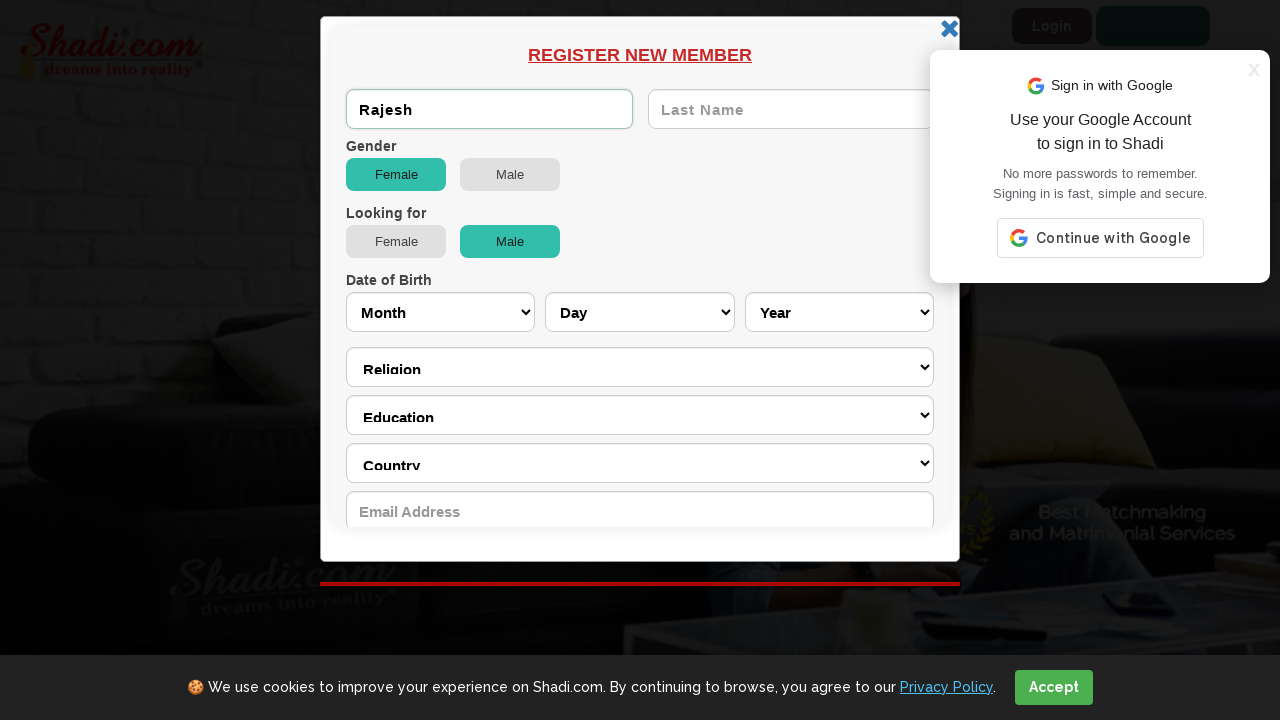

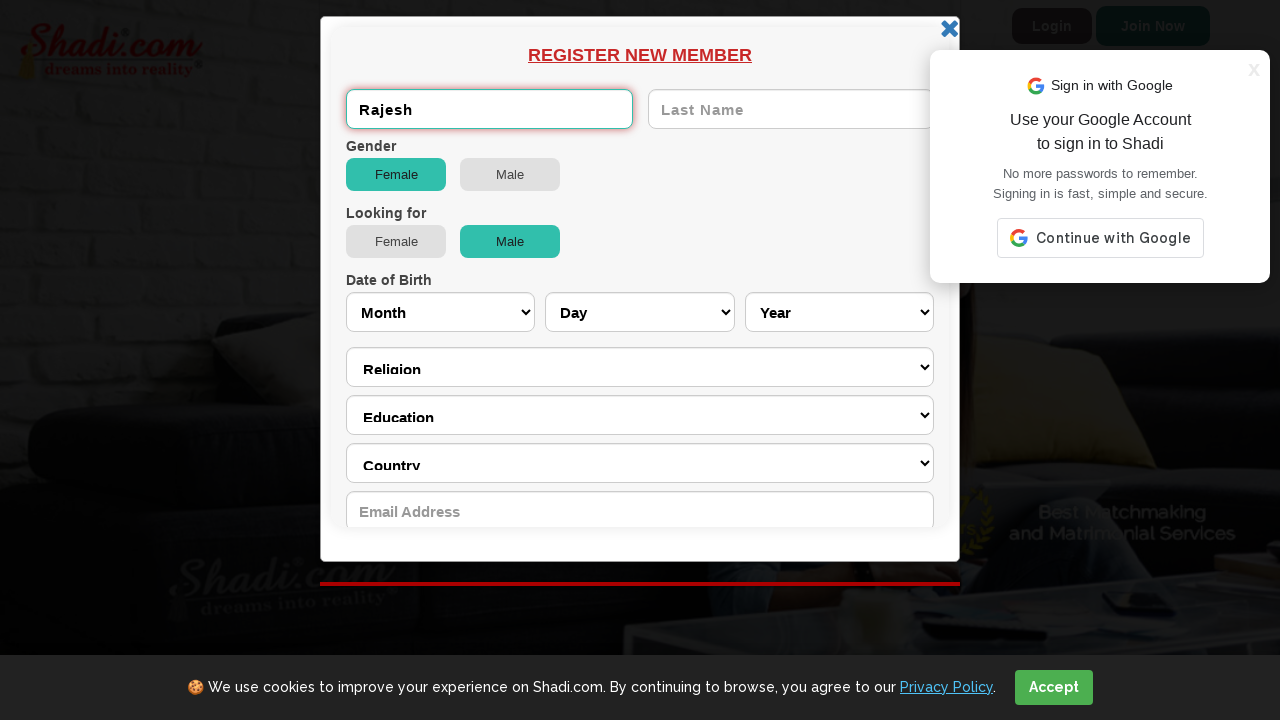